Navigates to a frames demo page and scrolls to the second frame element on the page

Starting URL: https://demoqa.com/frames

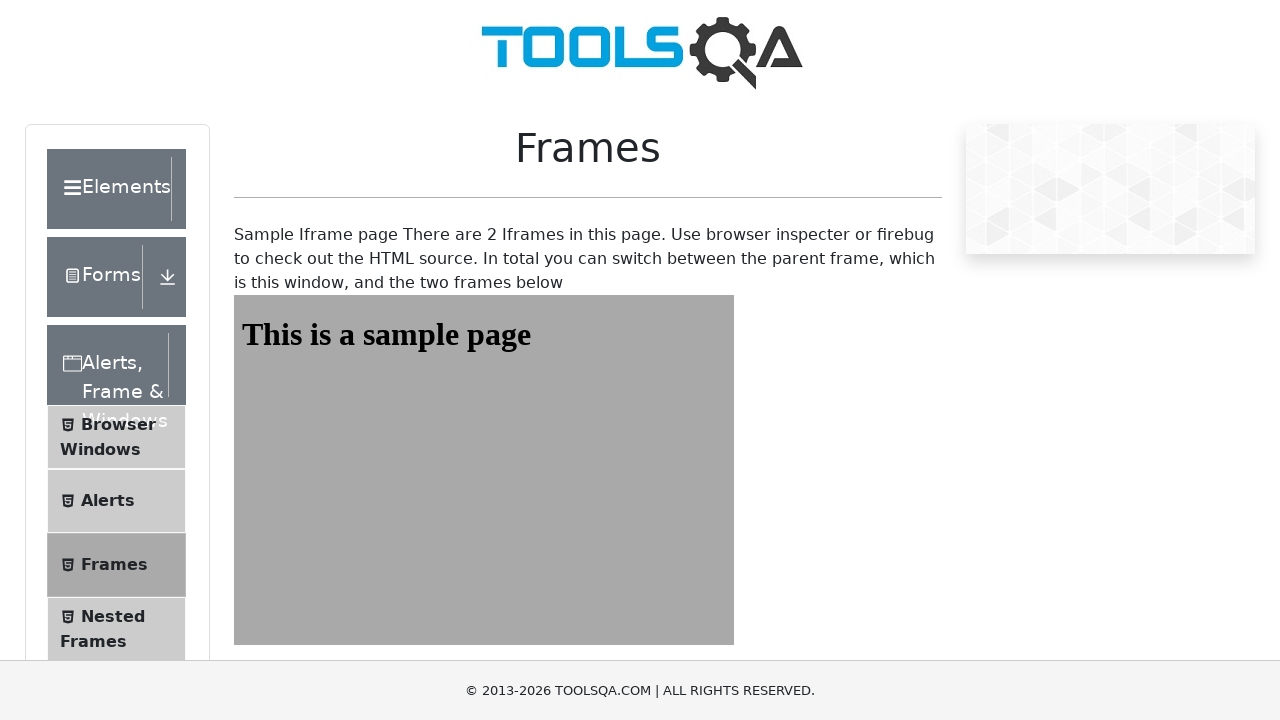

Navigated to frames demo page at https://demoqa.com/frames
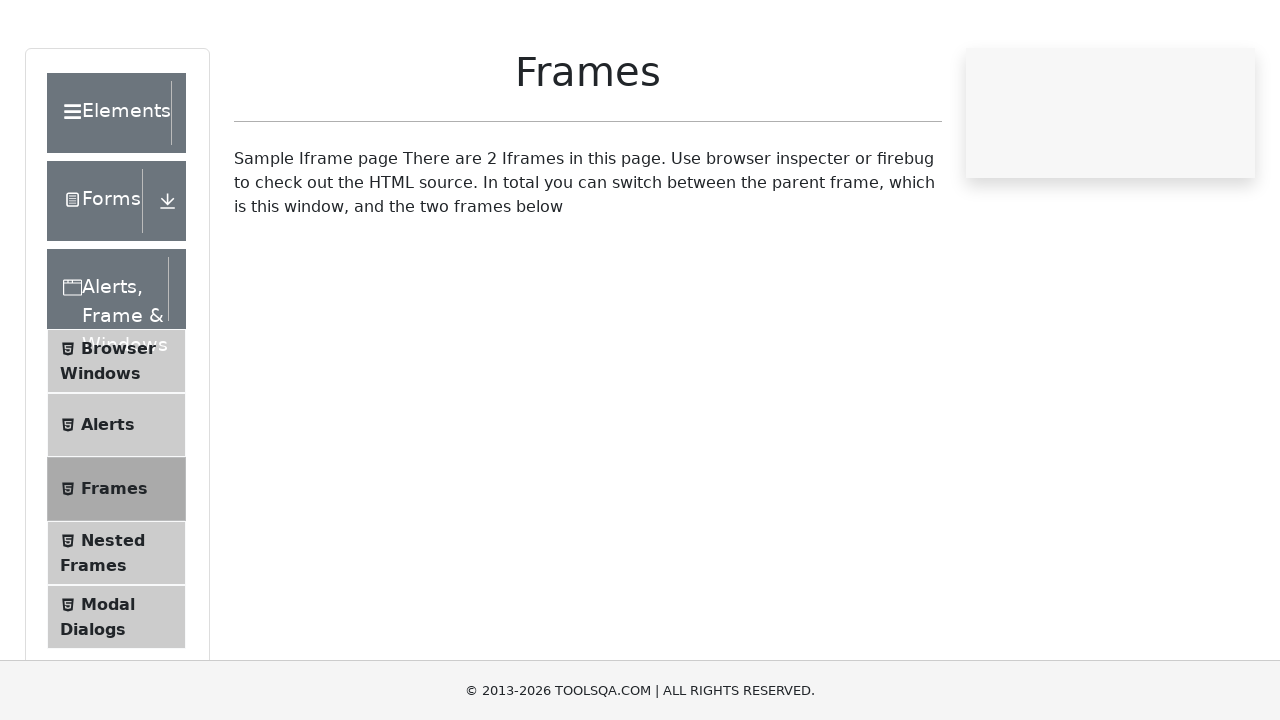

Scrolled to the second frame element (frame2)
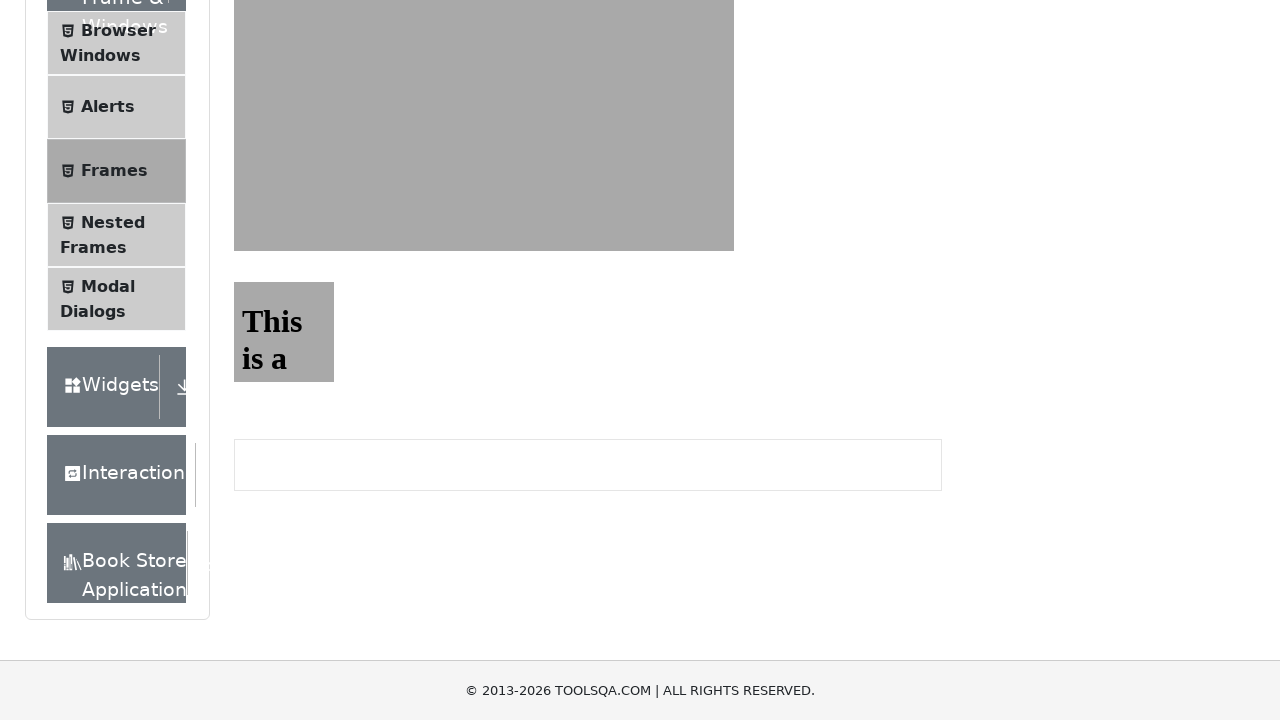

Retrieved all iframe elements - found 5 iframes
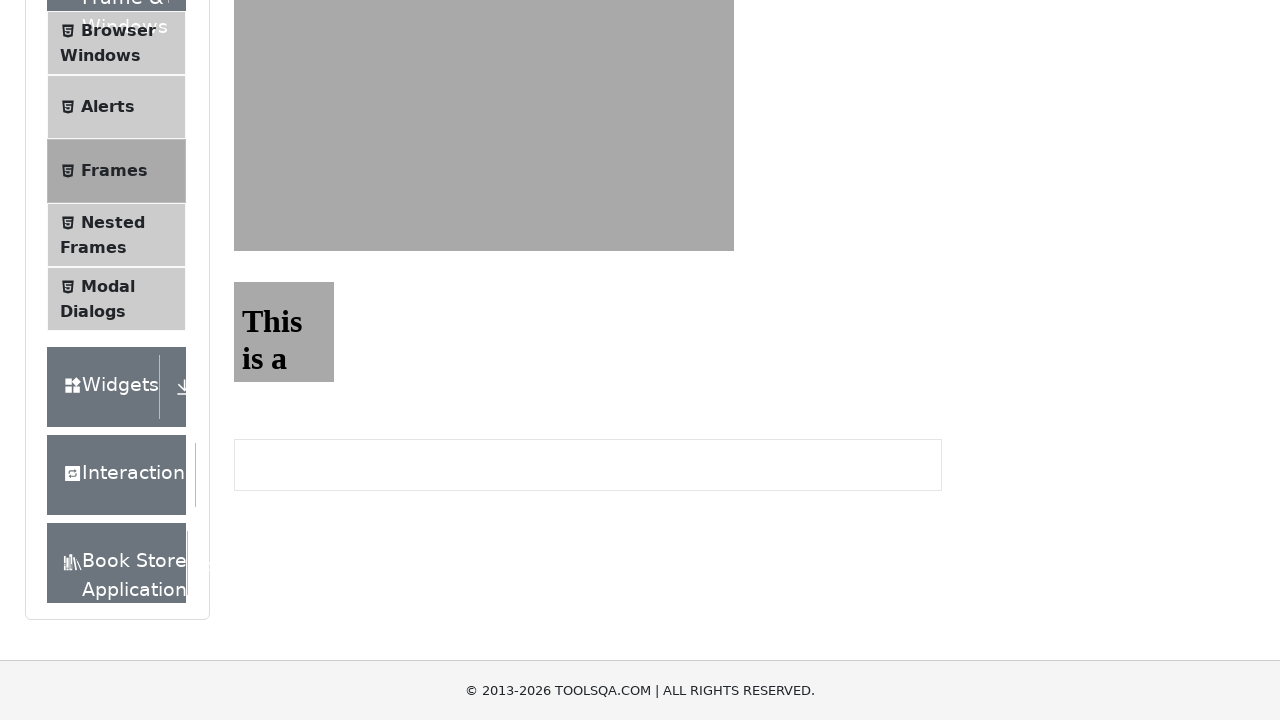

Found iframe with ID: frame1
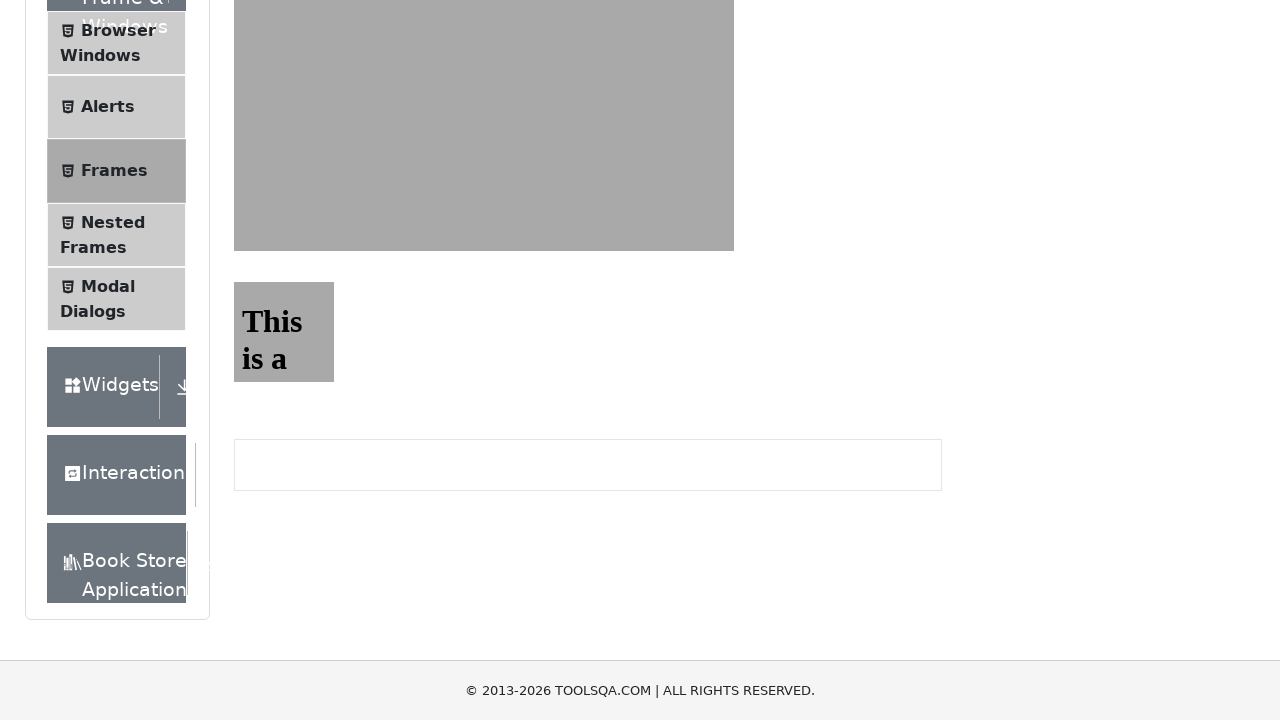

Found iframe with ID: frame2
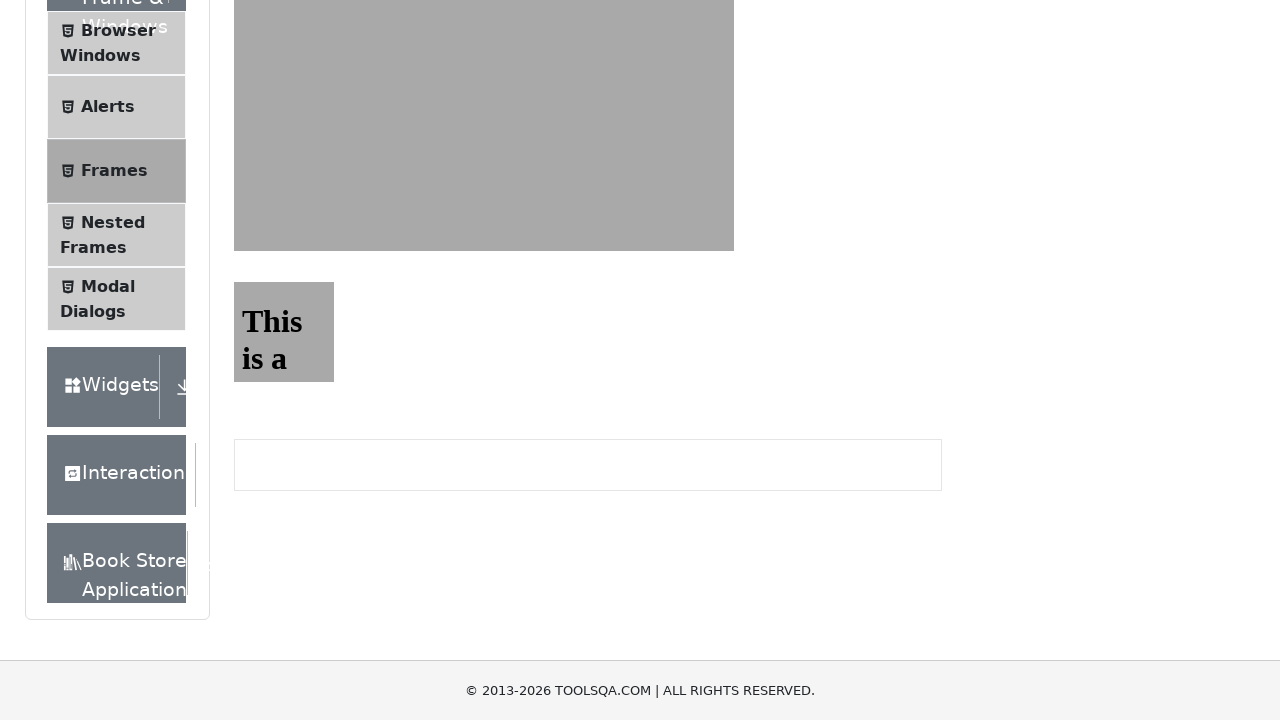

Found iframe with ID: goog_plcm_frame
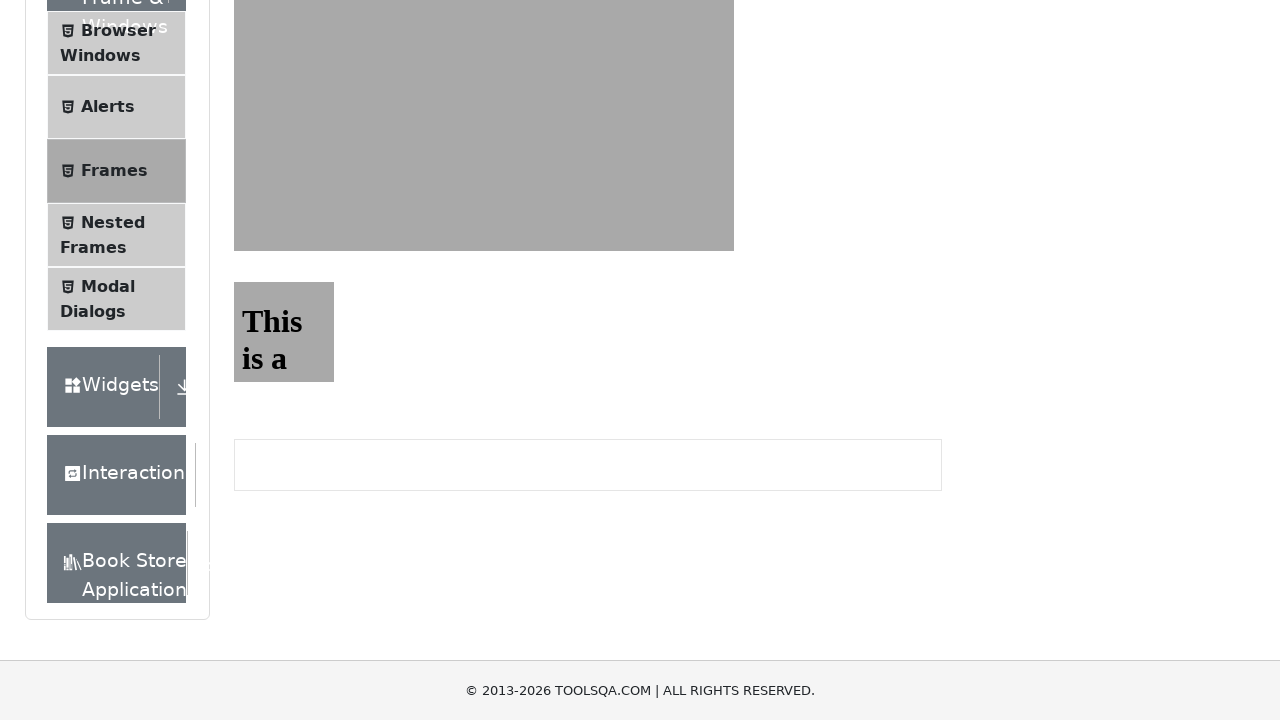

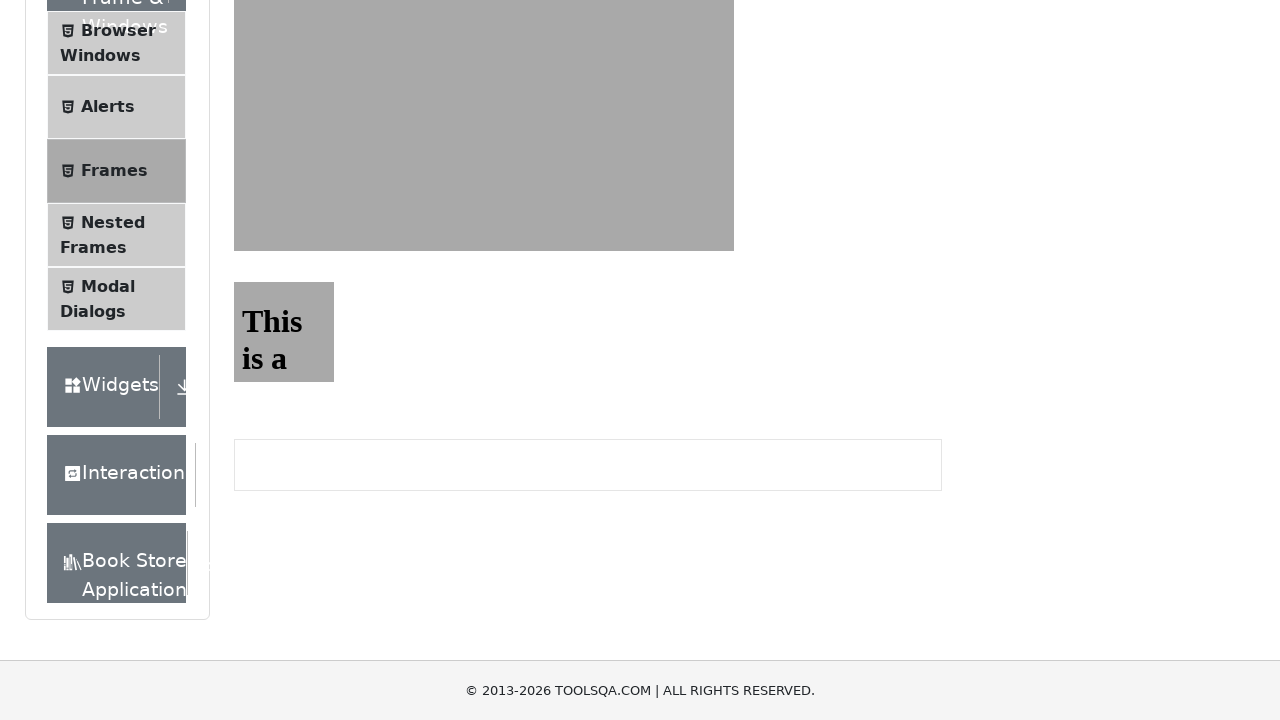